Tests dropdown selection by selecting an option from a dropdown menu

Starting URL: https://the-internet.herokuapp.com/dropdown

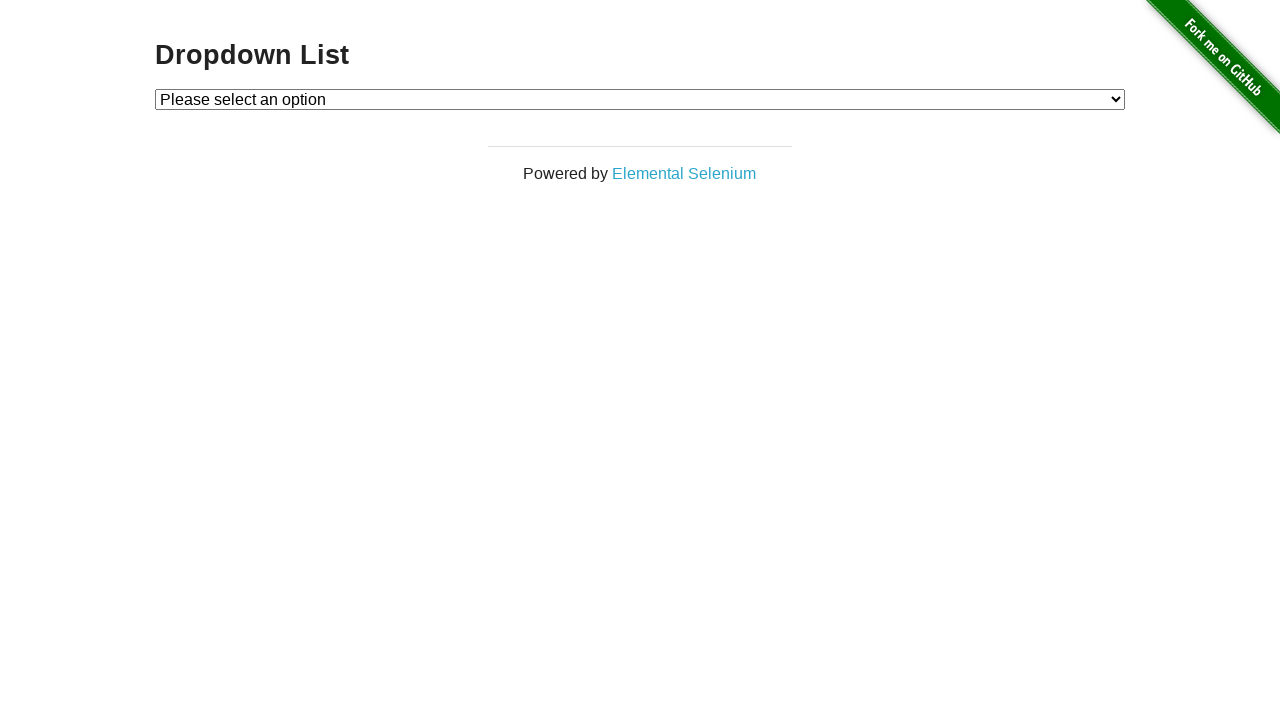

Navigated to dropdown menu page
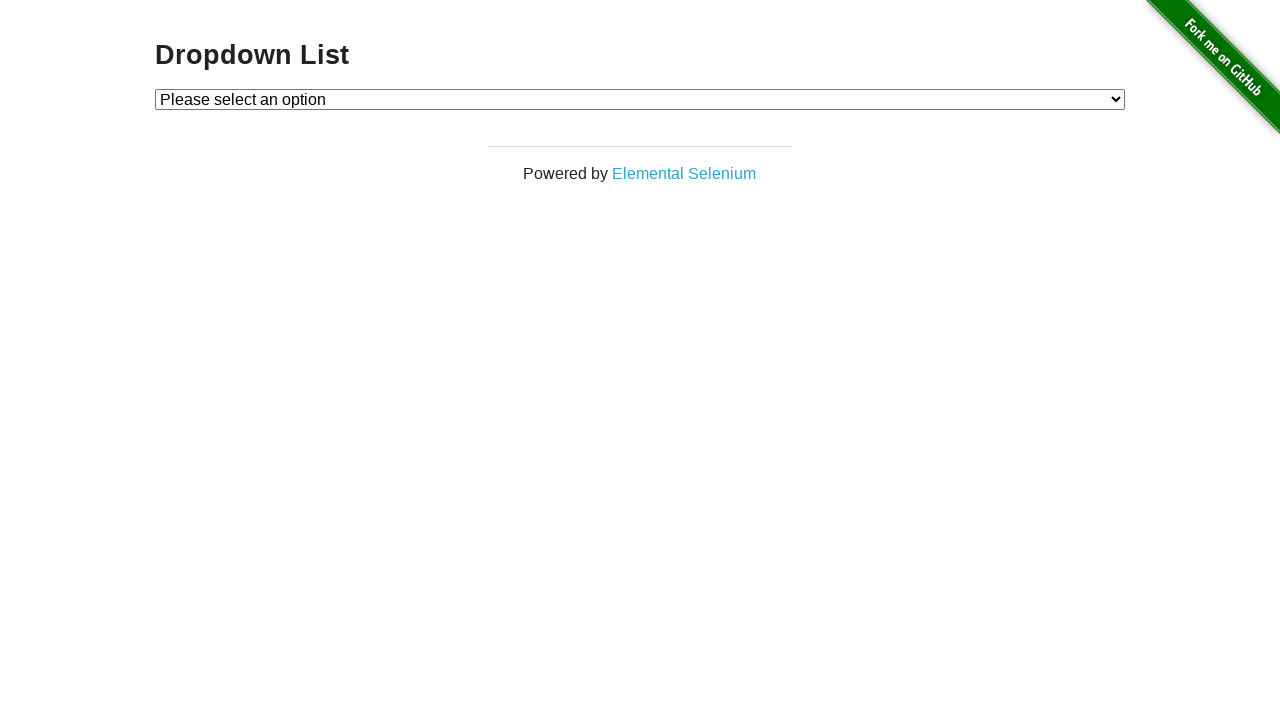

Located dropdown menu element
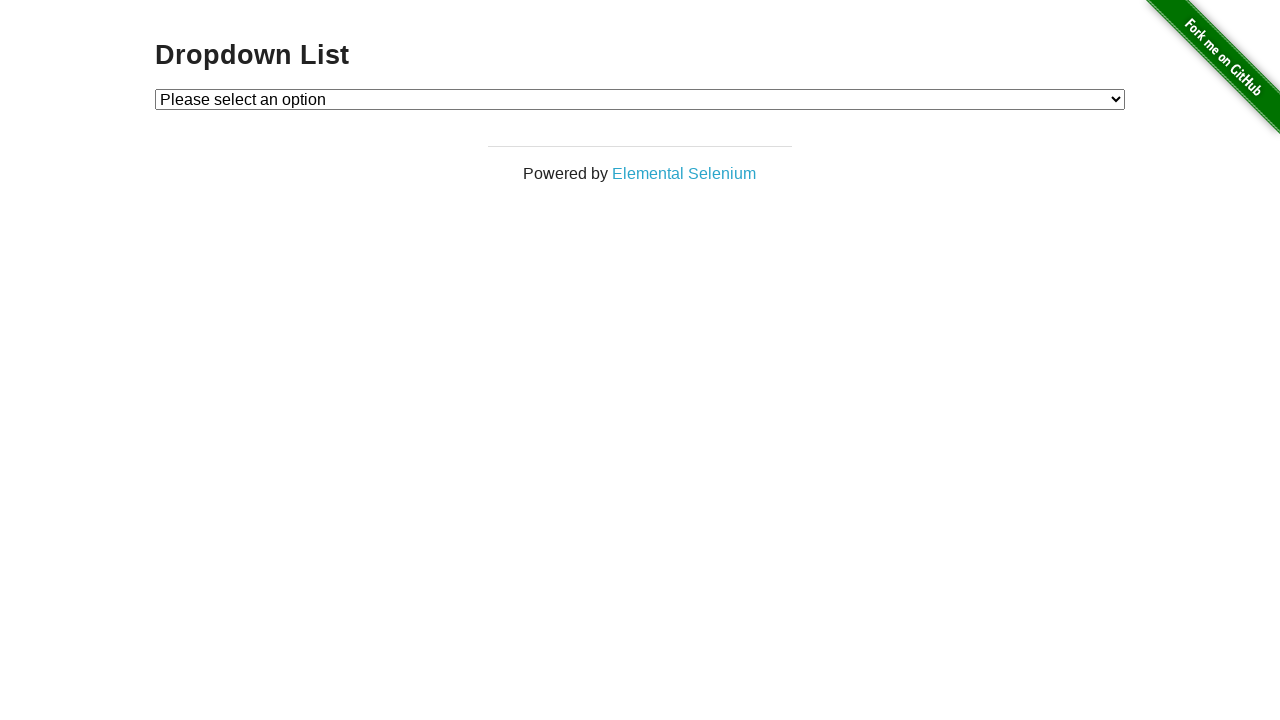

Selected 'Option 1' from dropdown menu on #dropdown
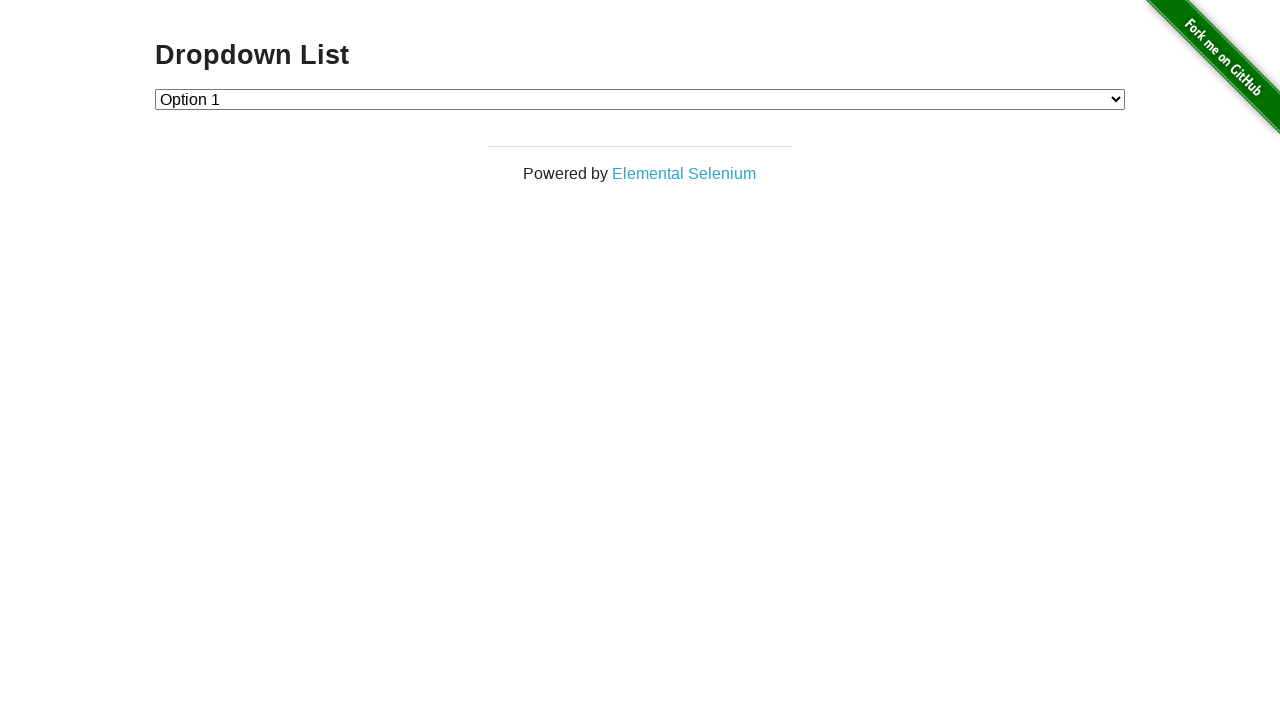

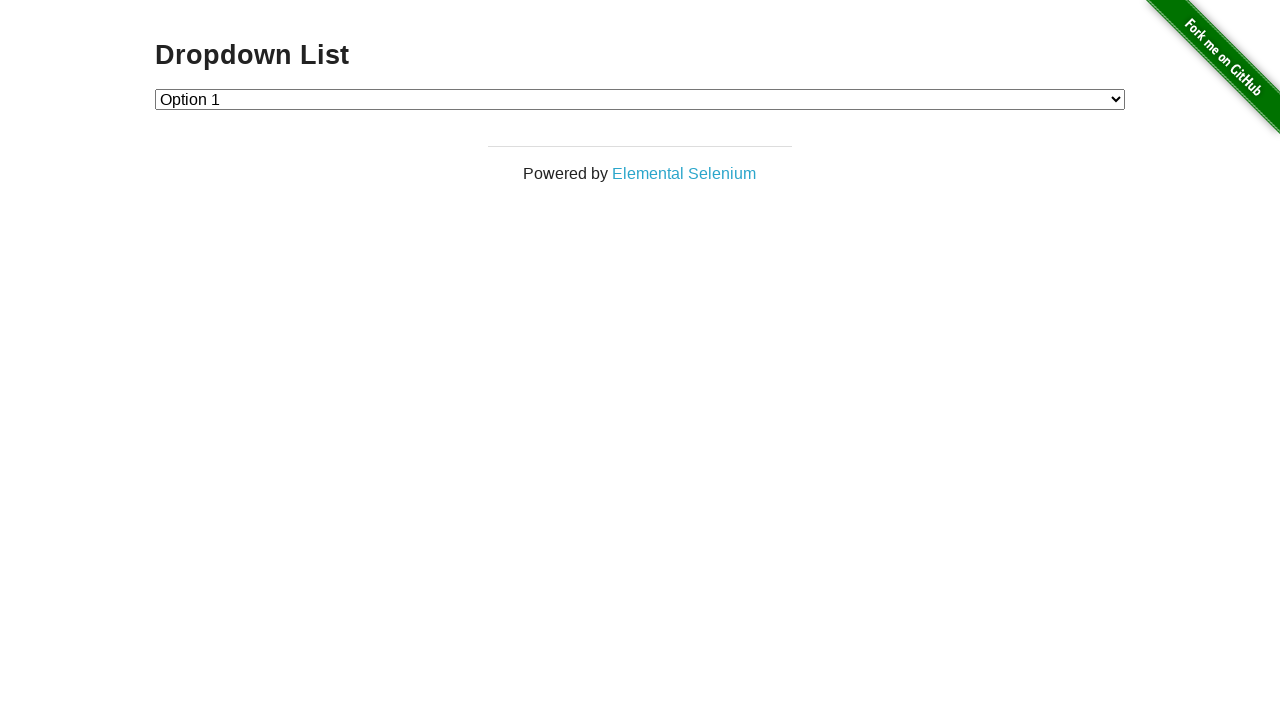